Solves a mathematical challenge by extracting a value from an element attribute, calculating a result, and submitting a form with checkboxes

Starting URL: http://suninjuly.github.io/get_attribute.html

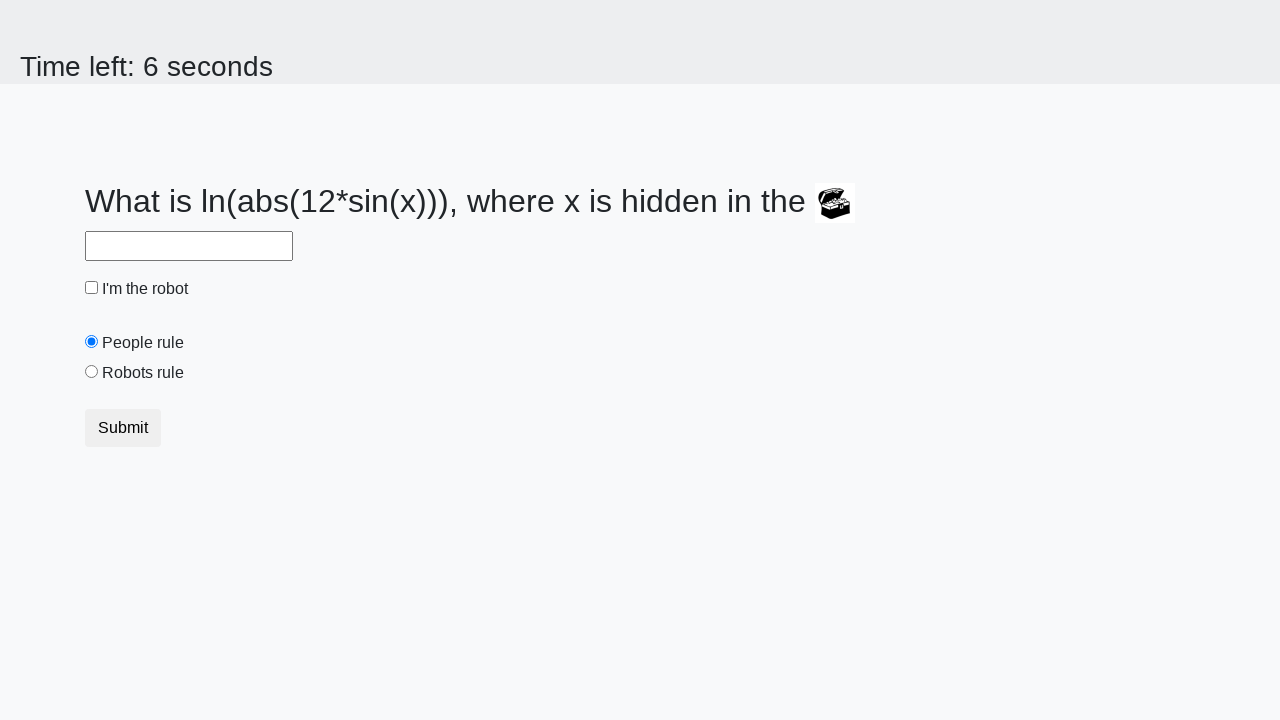

Located treasure element
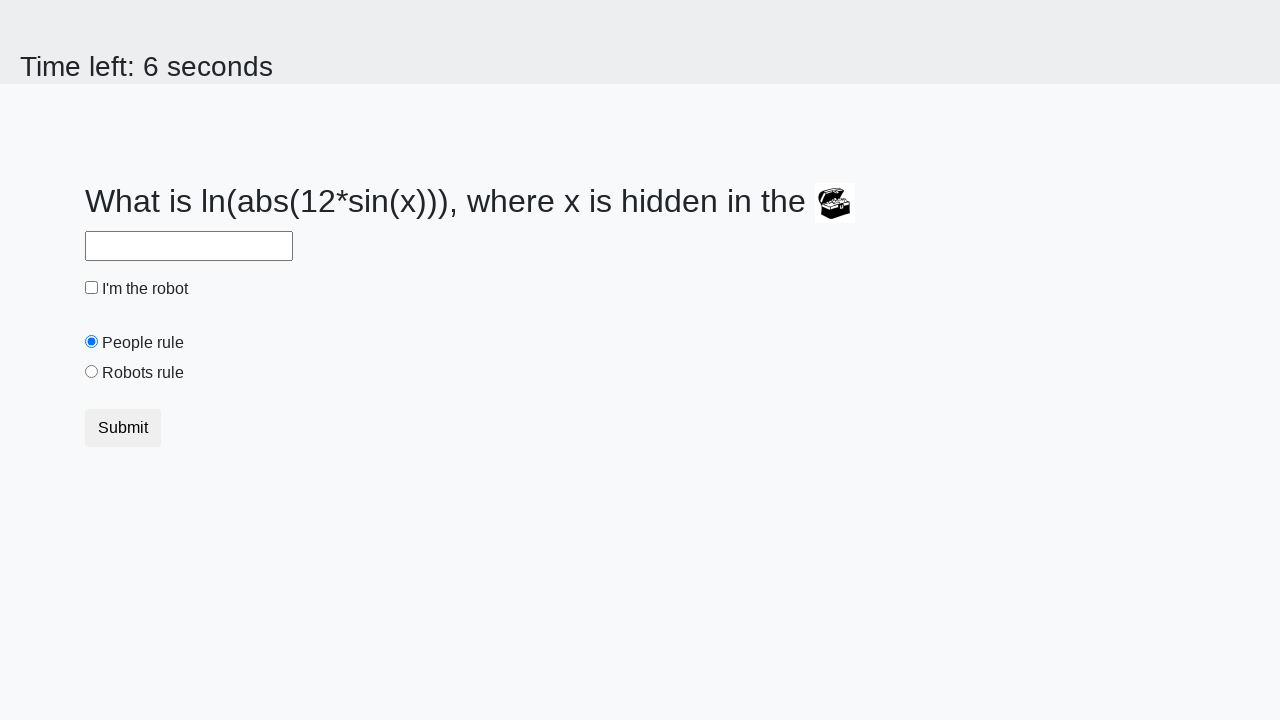

Extracted valuex attribute from treasure element
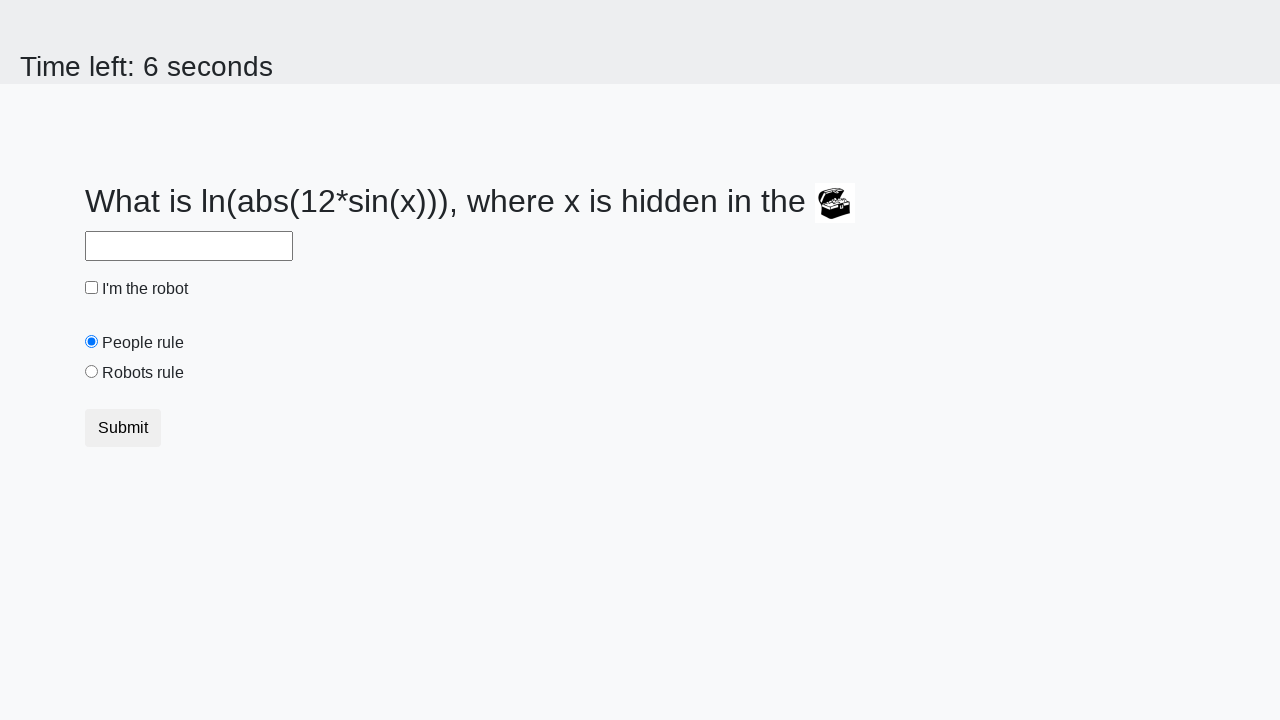

Calculated mathematical result: log(abs(12 * sin(727)))
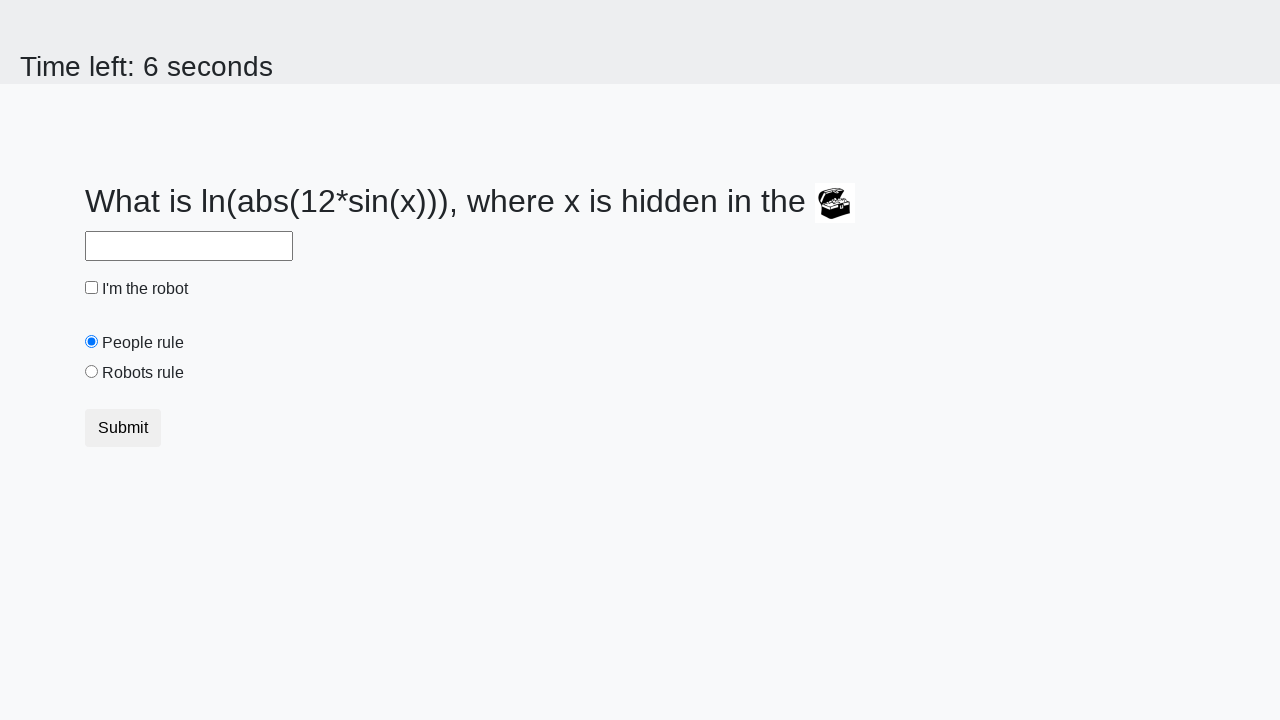

Filled answer field with calculated value: 2.4455565708164153 on #answer
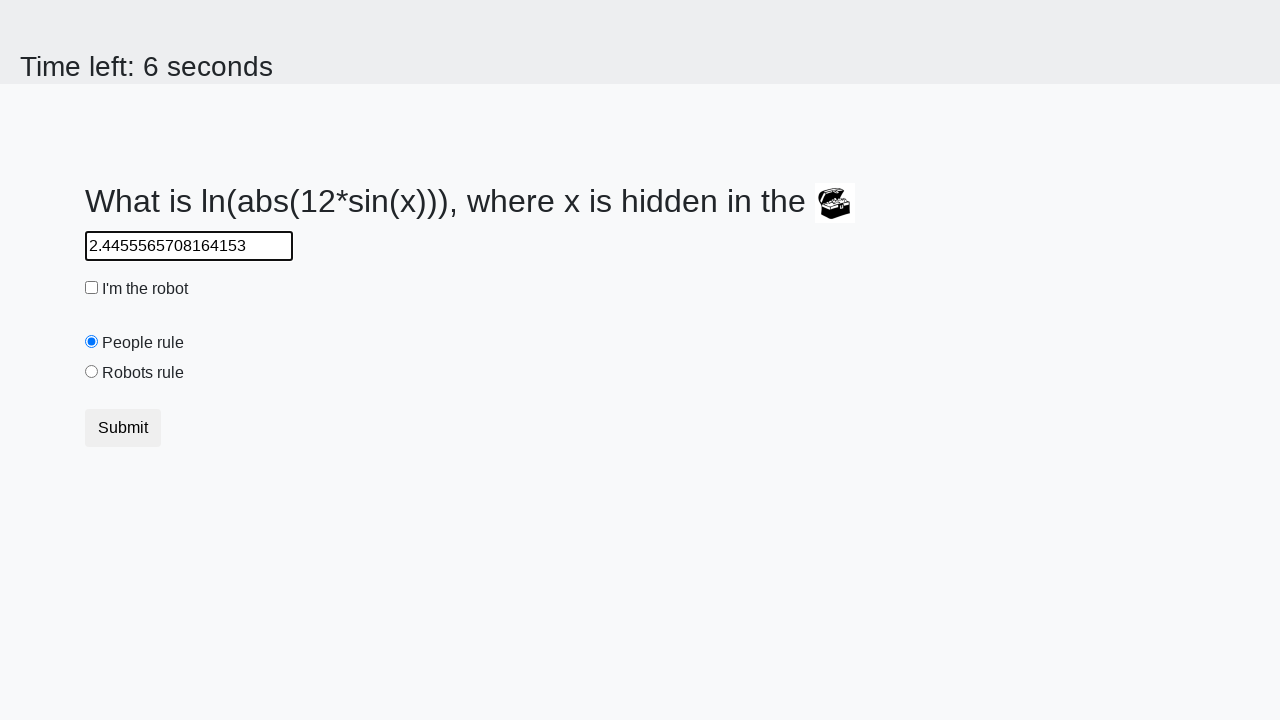

Checked the robot checkbox at (92, 288) on #robotCheckbox
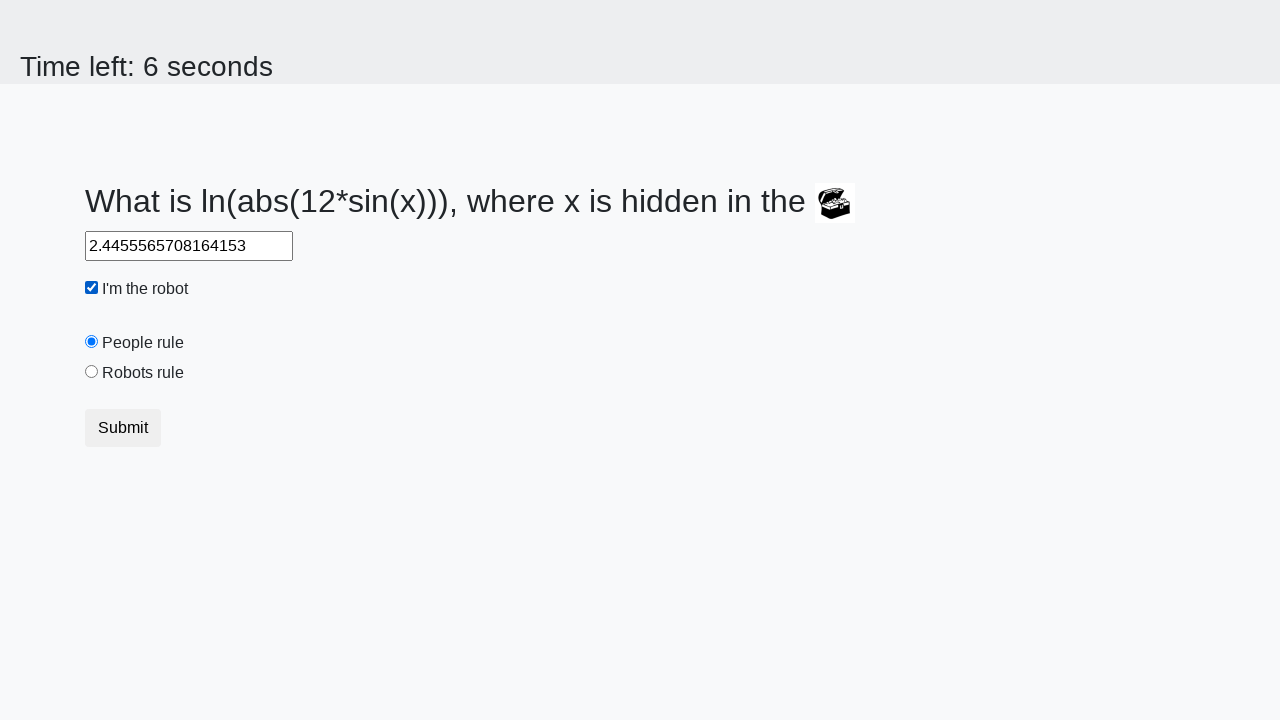

Selected the robots rule radio button at (92, 372) on #robotsRule
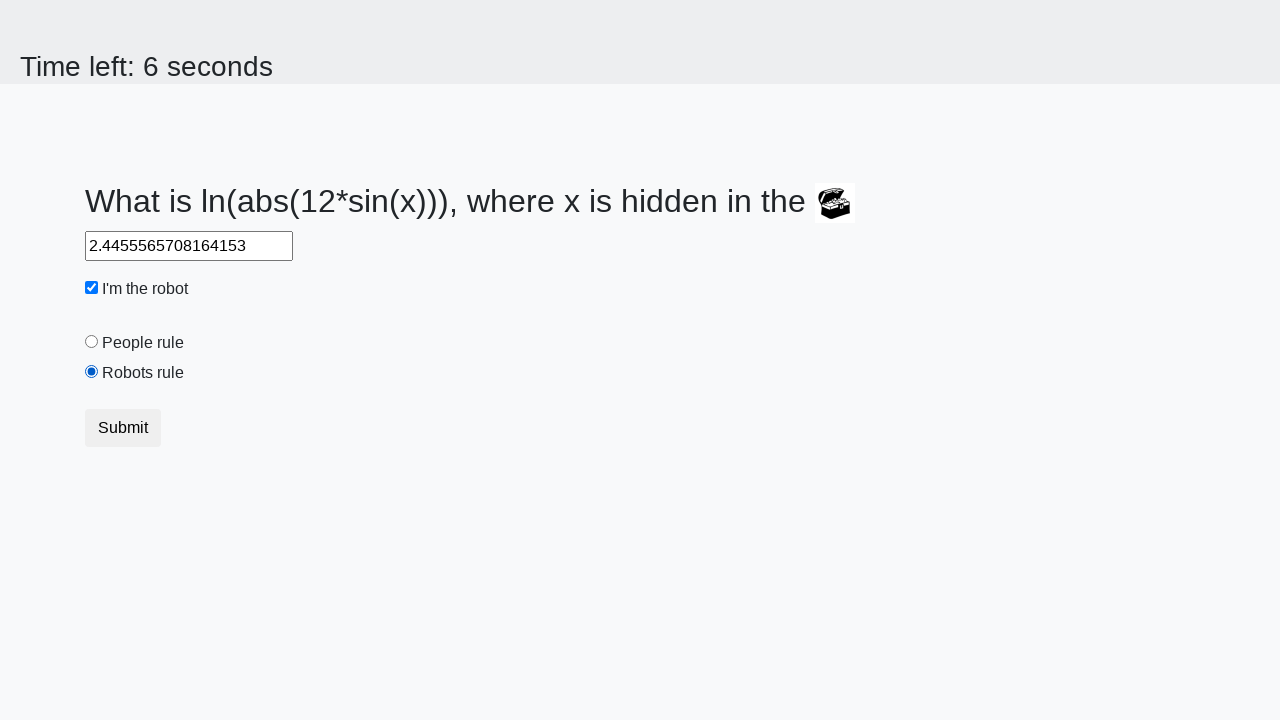

Submitted the form at (123, 428) on button.btn-default
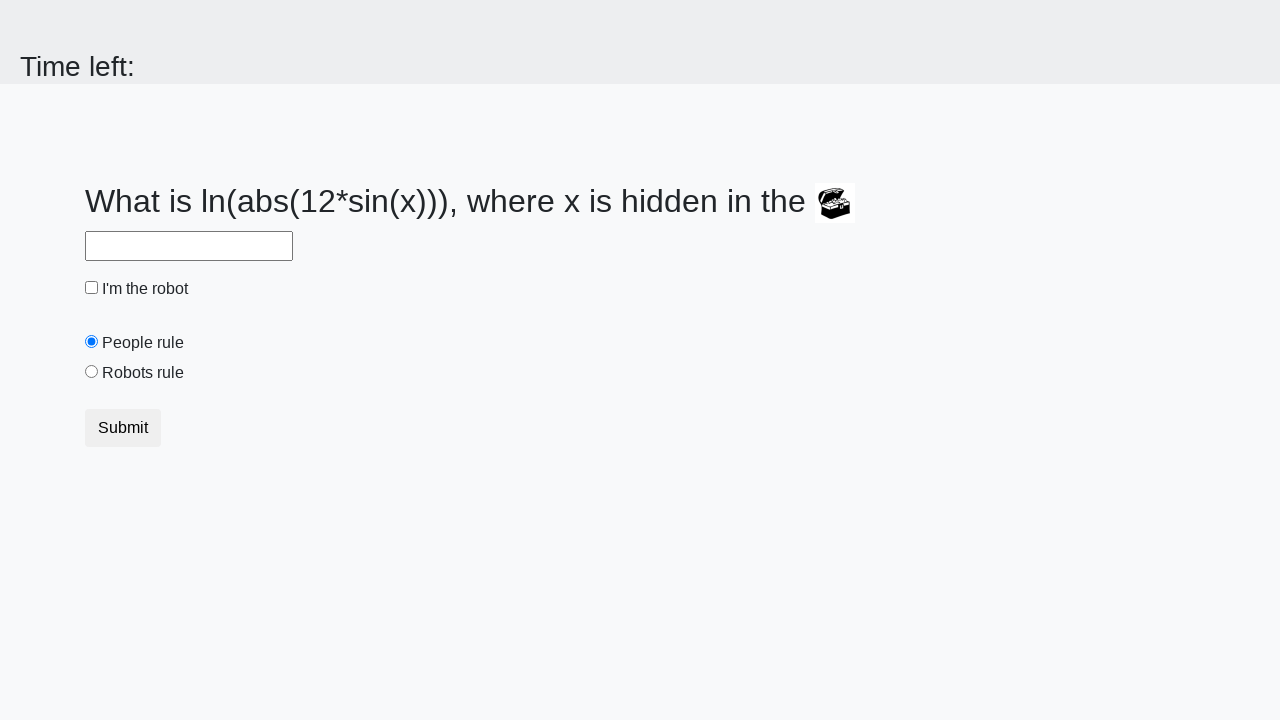

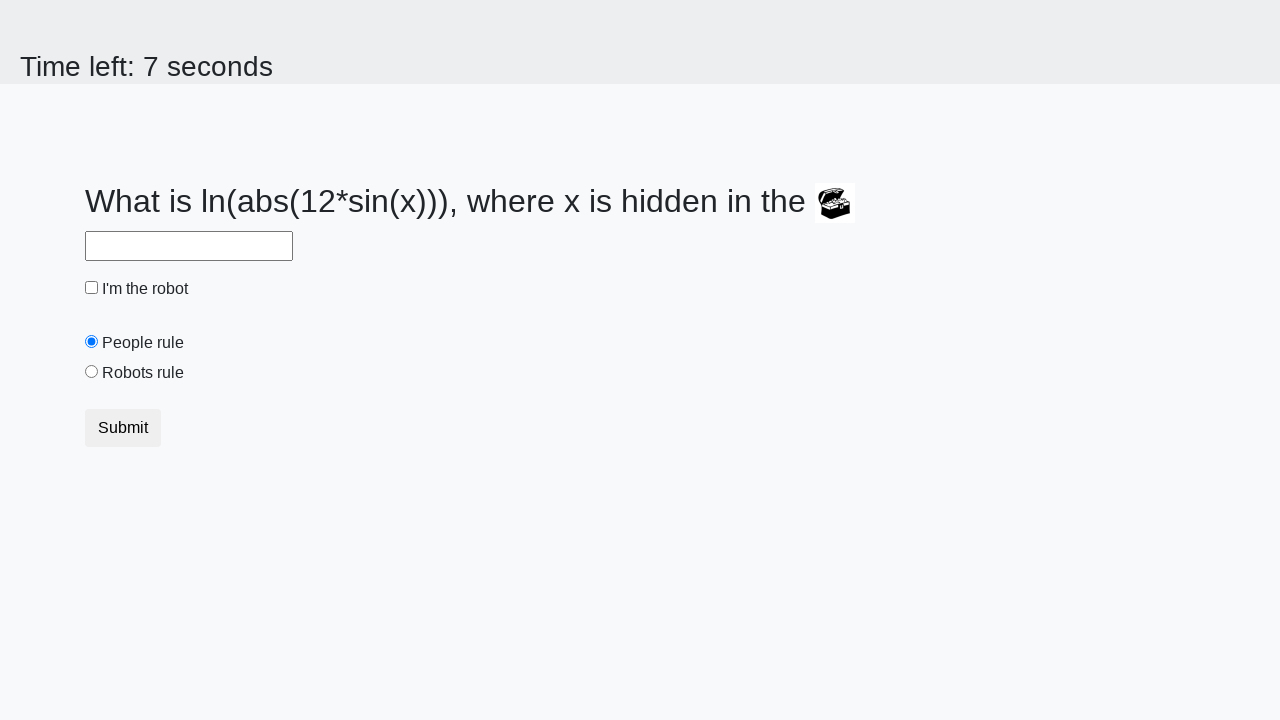